Tests the auto-suggestion feature by typing partial text into an input field and selecting a suggestion from the dropdown list

Starting URL: https://www.letskodeit.com/practice

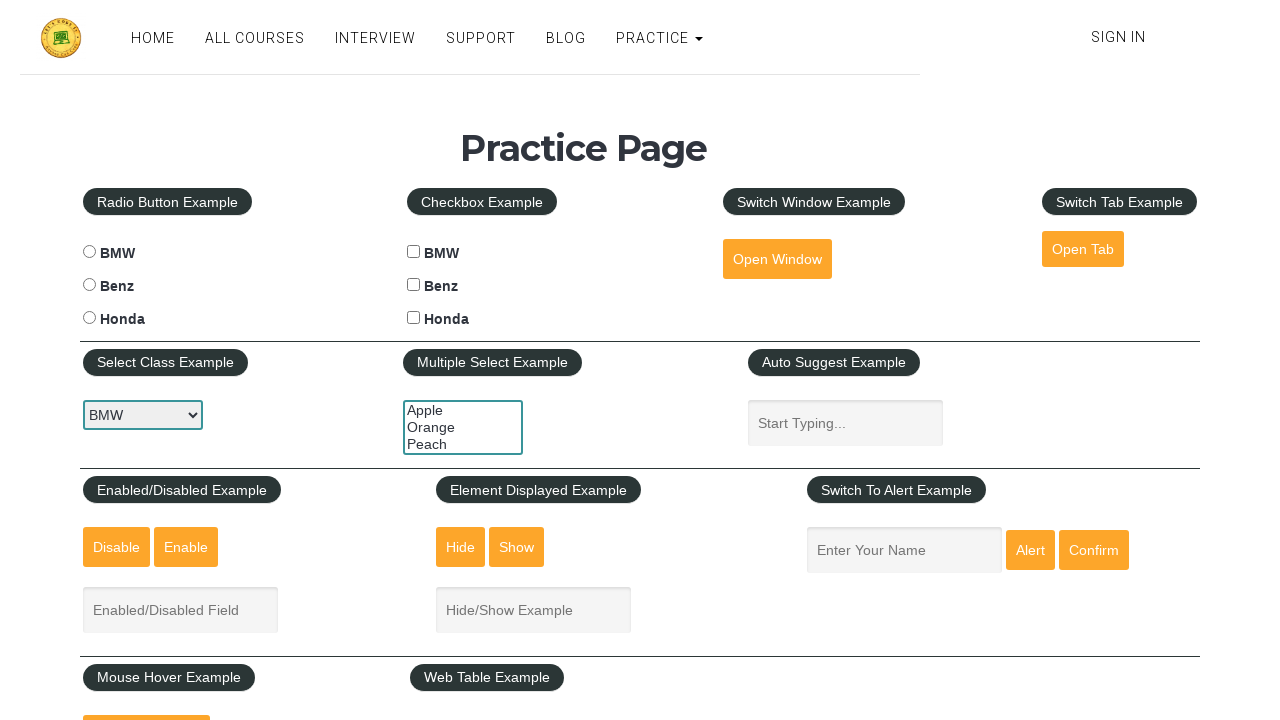

Typed 'Res' into autosuggest field to trigger auto-suggestions on #autosuggest
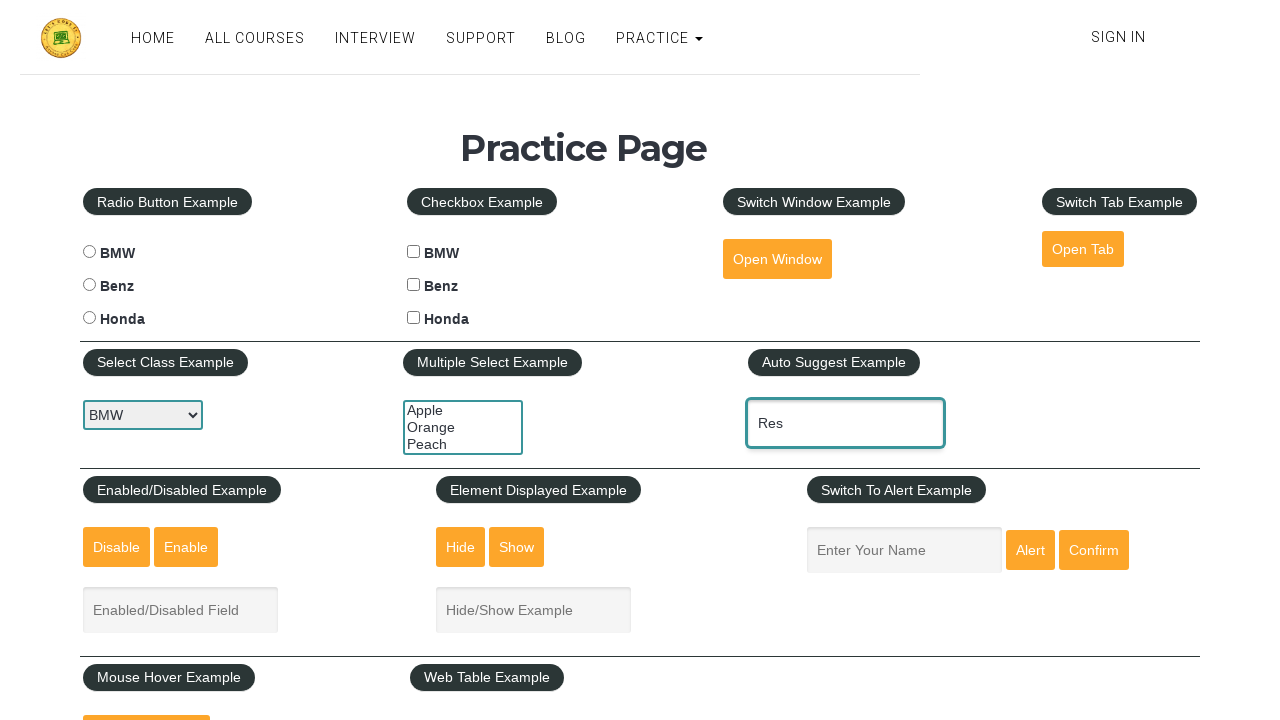

Auto-suggestion dropdown list appeared
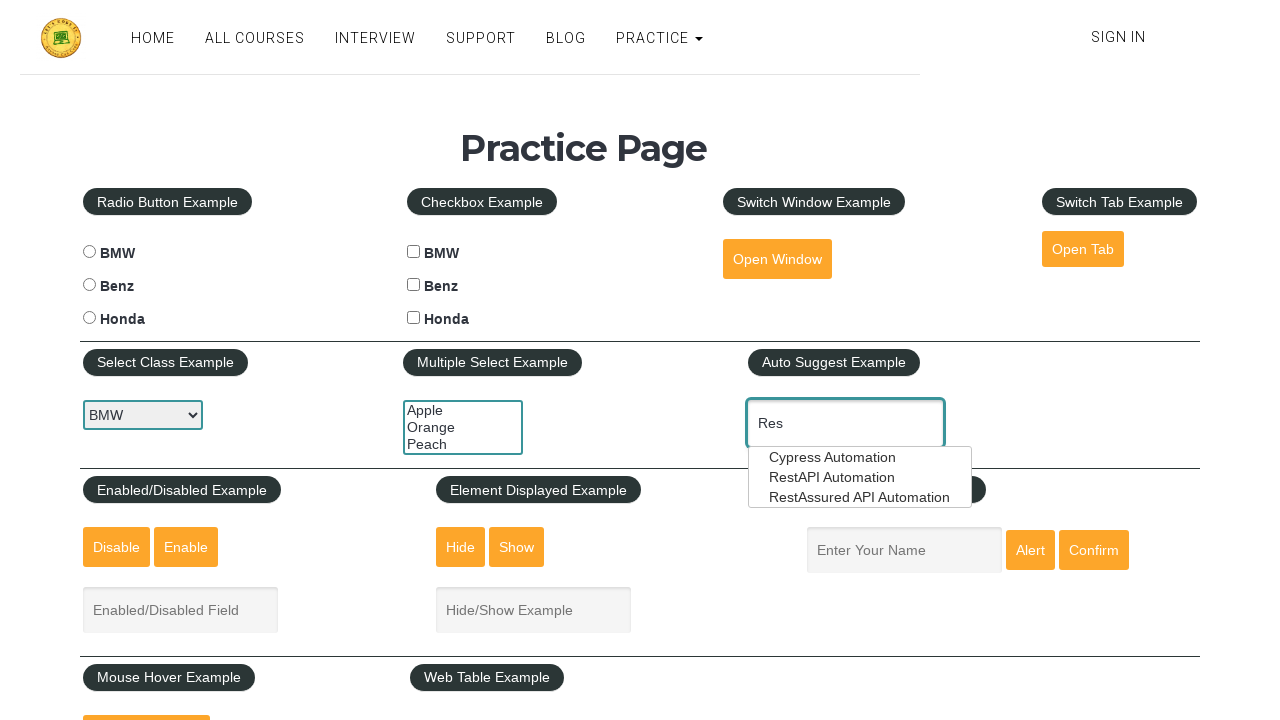

Selected the third suggestion from the dropdown list at (860, 497) on ul#ui-id-1 li:nth-child(3) a
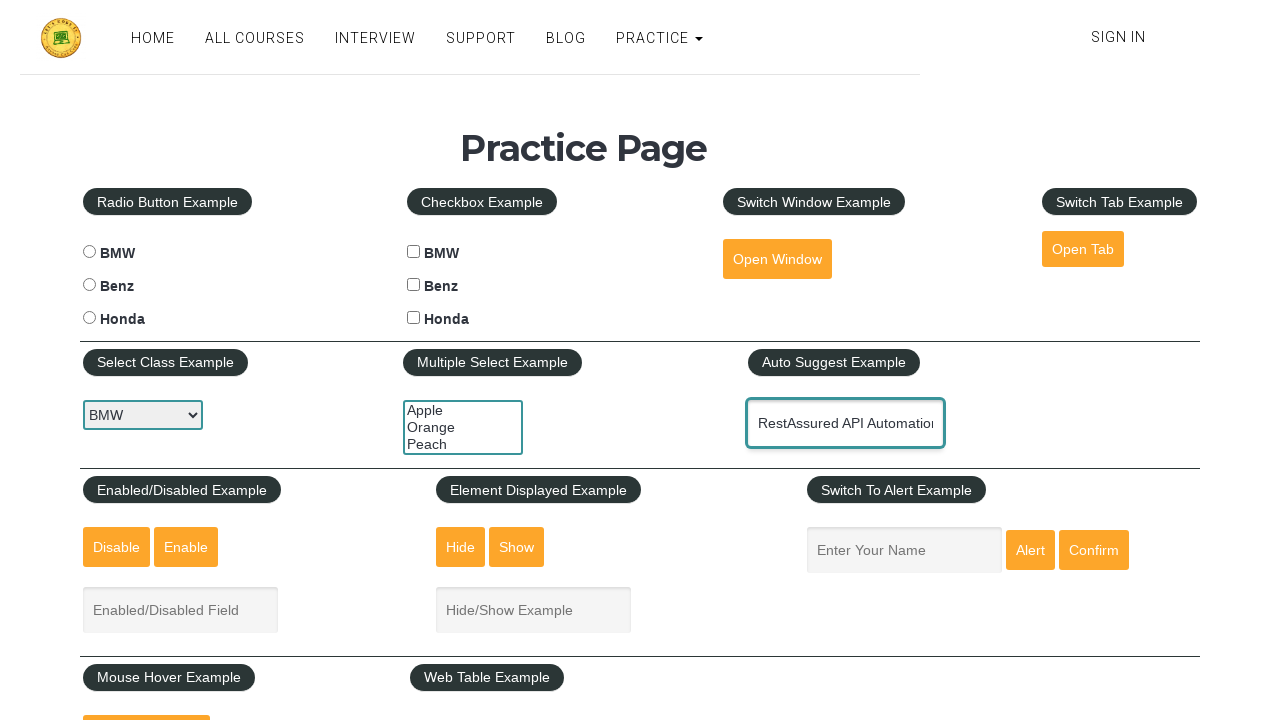

Verified that autosuggest field now contains a value longer than 3 characters
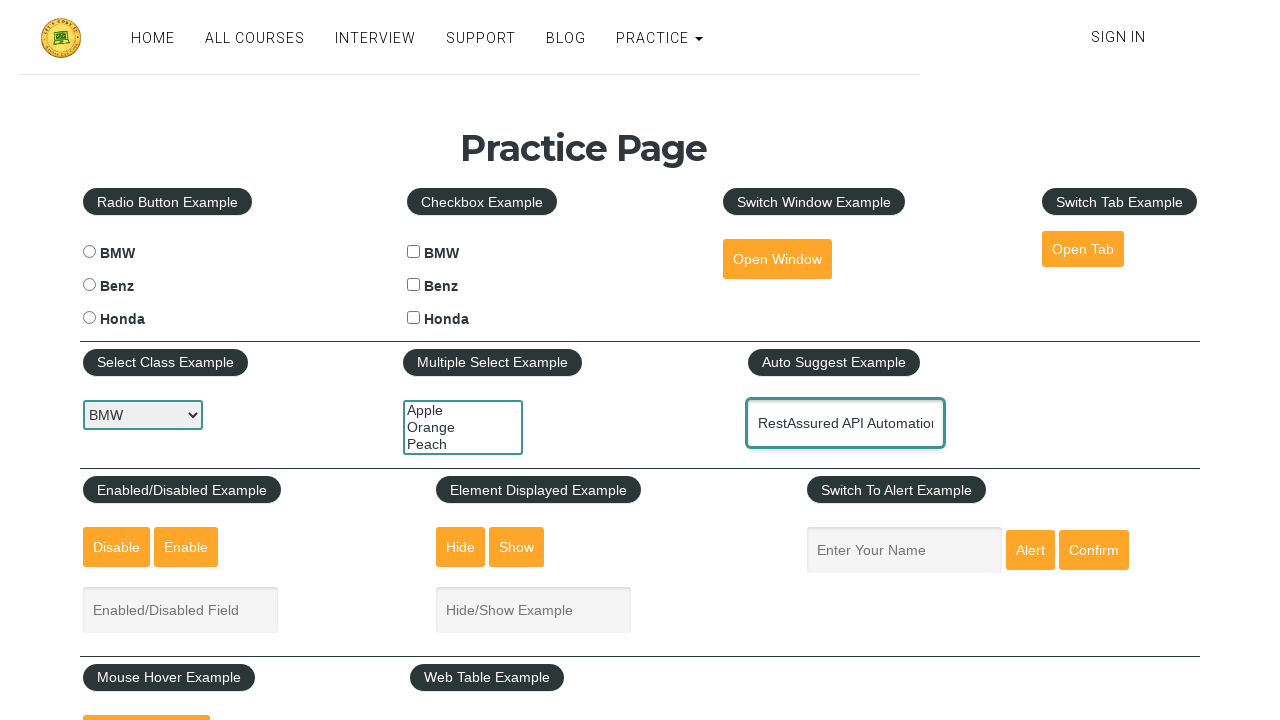

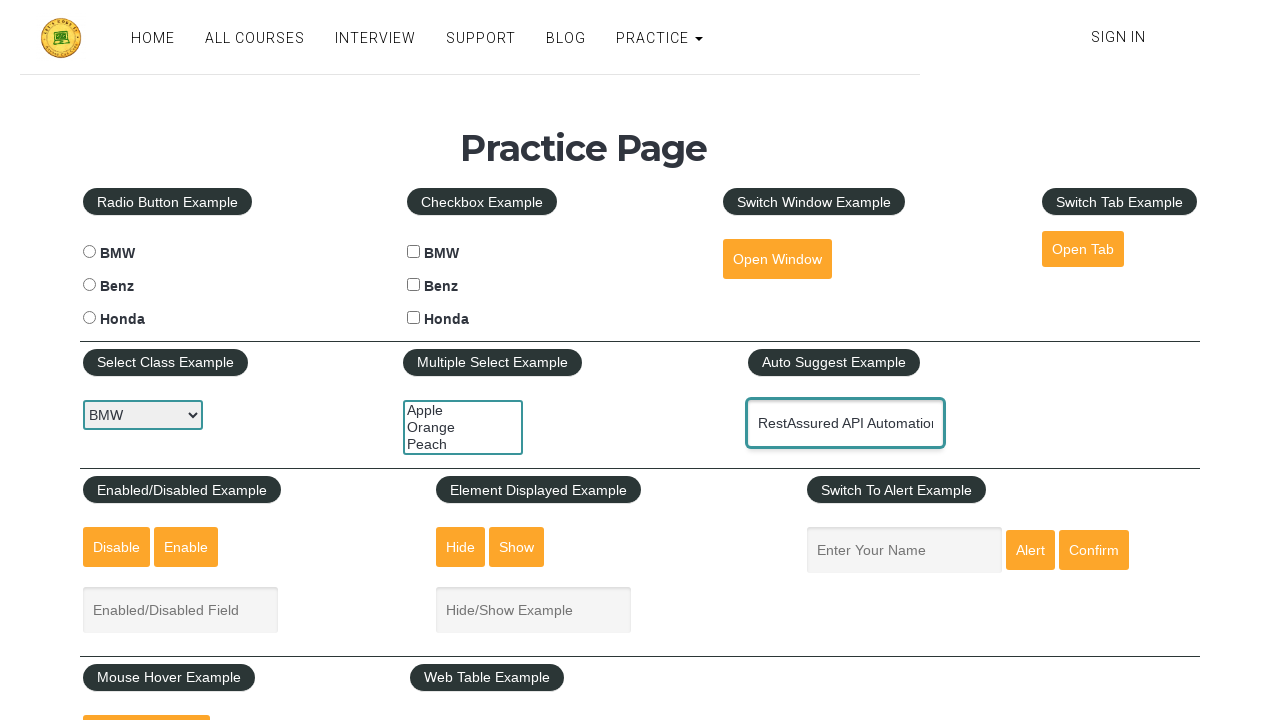